Tests clicking on the user icon to open the dropdown menu

Starting URL: http://speak-ukrainian.eastus2.cloudapp.azure.com/dev/

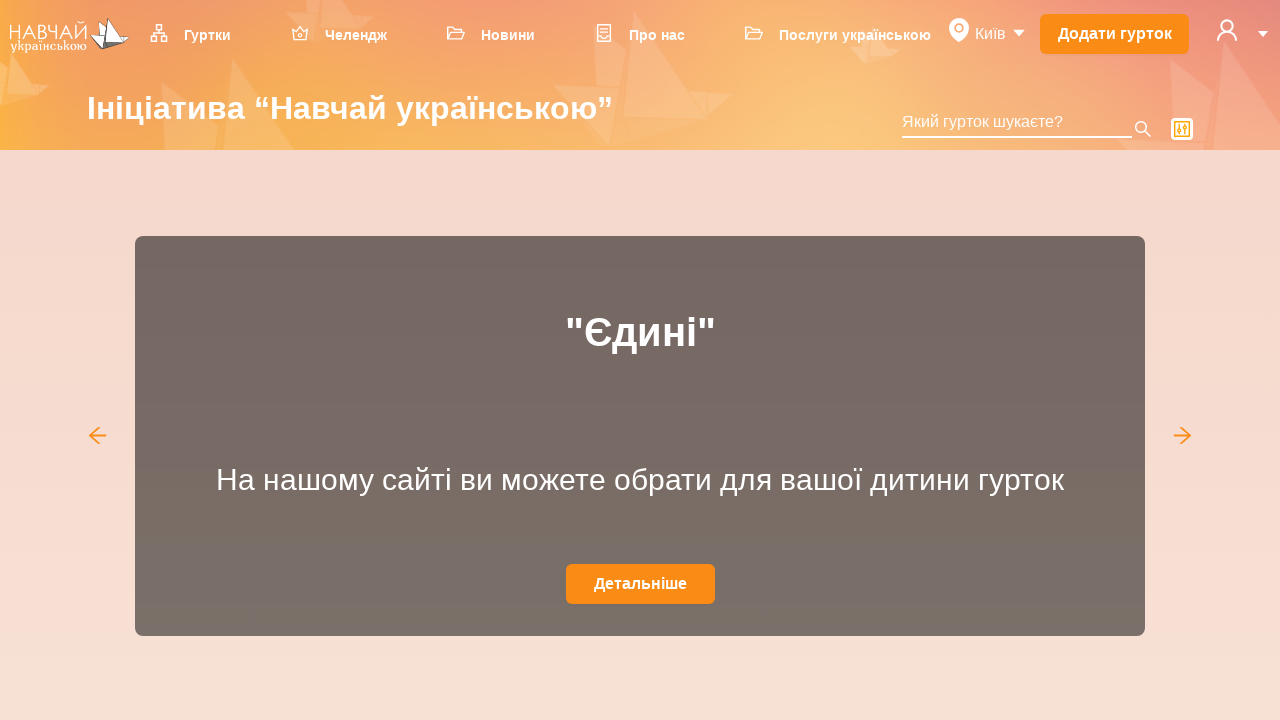

Navigated to application homepage
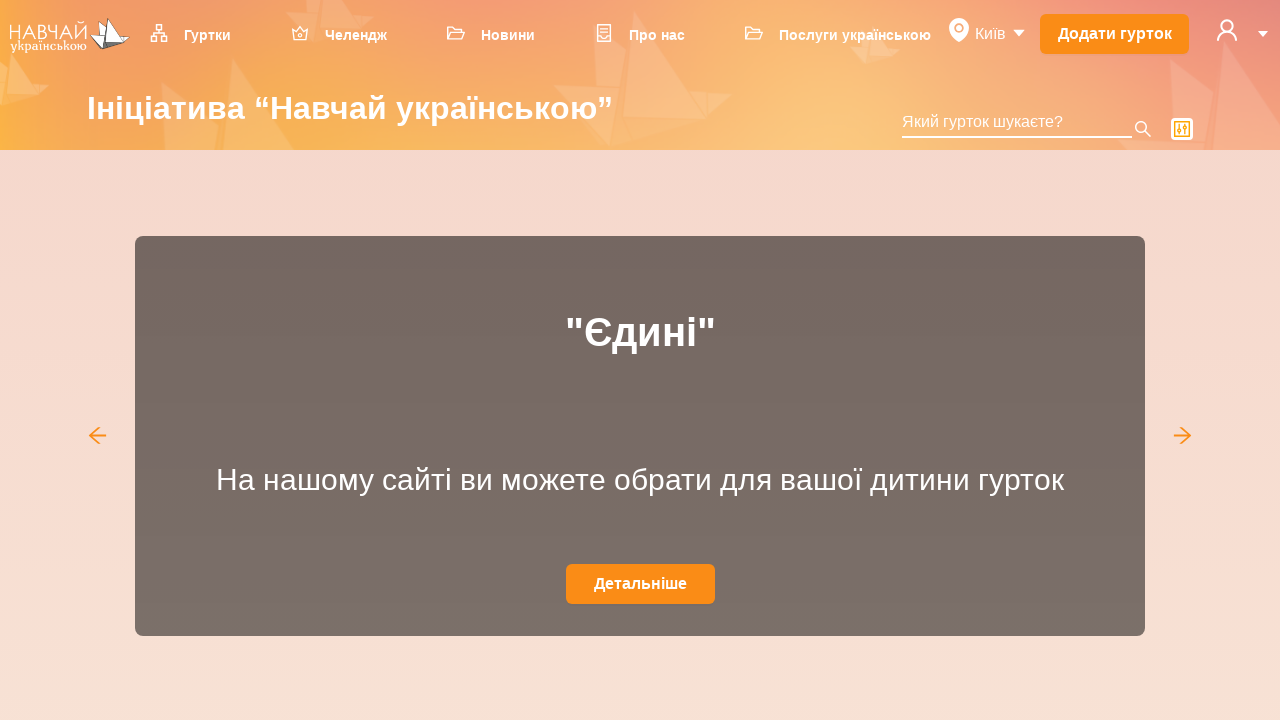

Clicked on user icon to open dropdown menu at (1227, 30) on svg[data-icon='user']
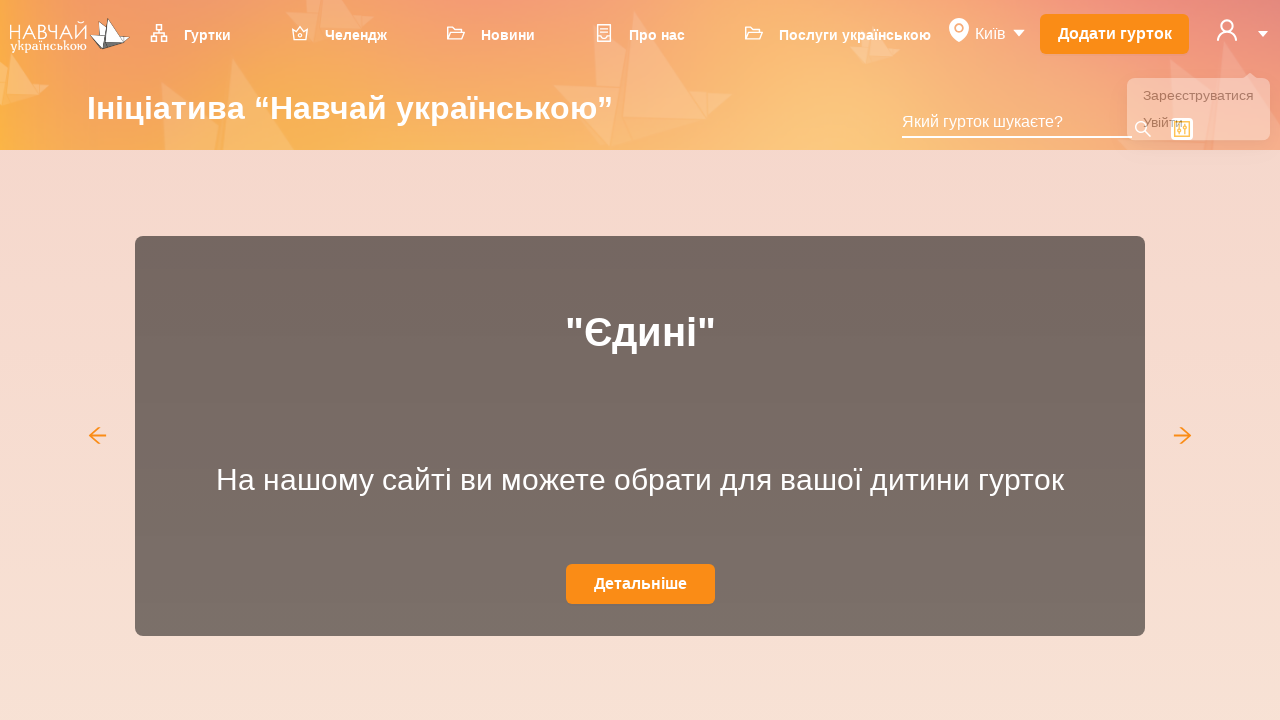

User dropdown menu appeared and is now visible
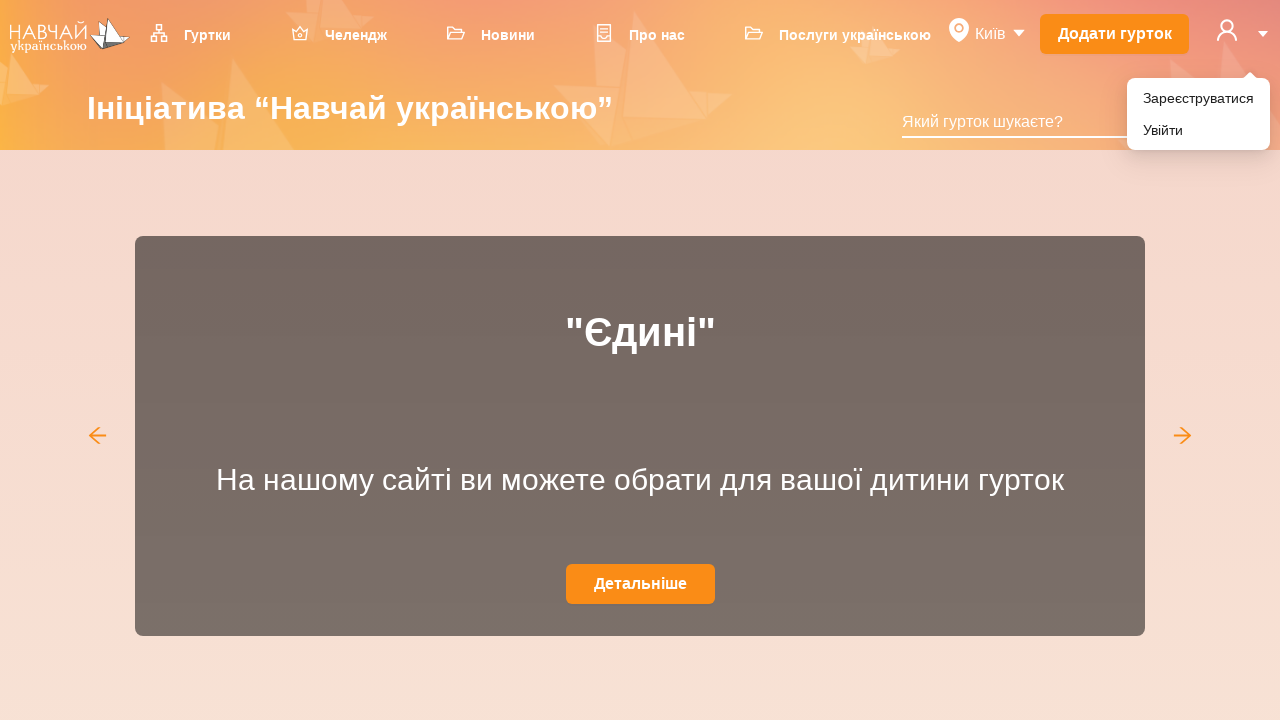

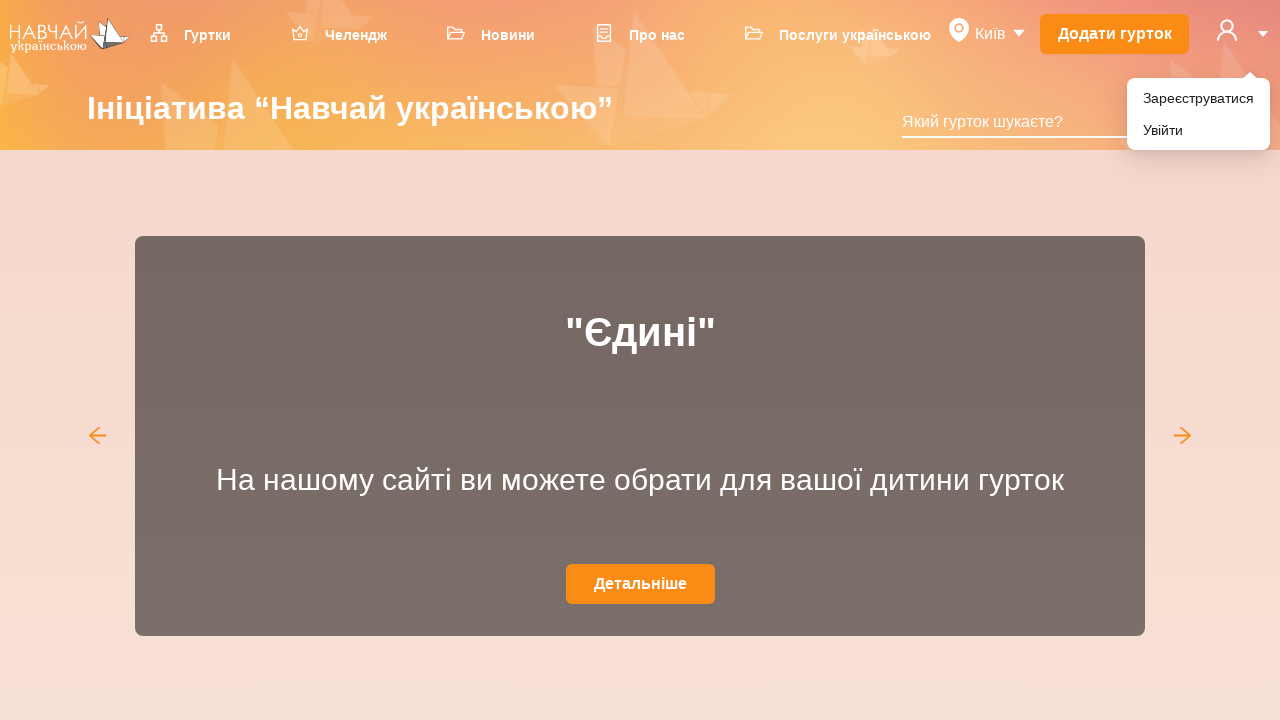